Tests the add-to-cart functionality on a demo e-commerce site by clicking the add to cart button for a product and verifying the product appears in the cart pane.

Starting URL: https://bstackdemo.com/

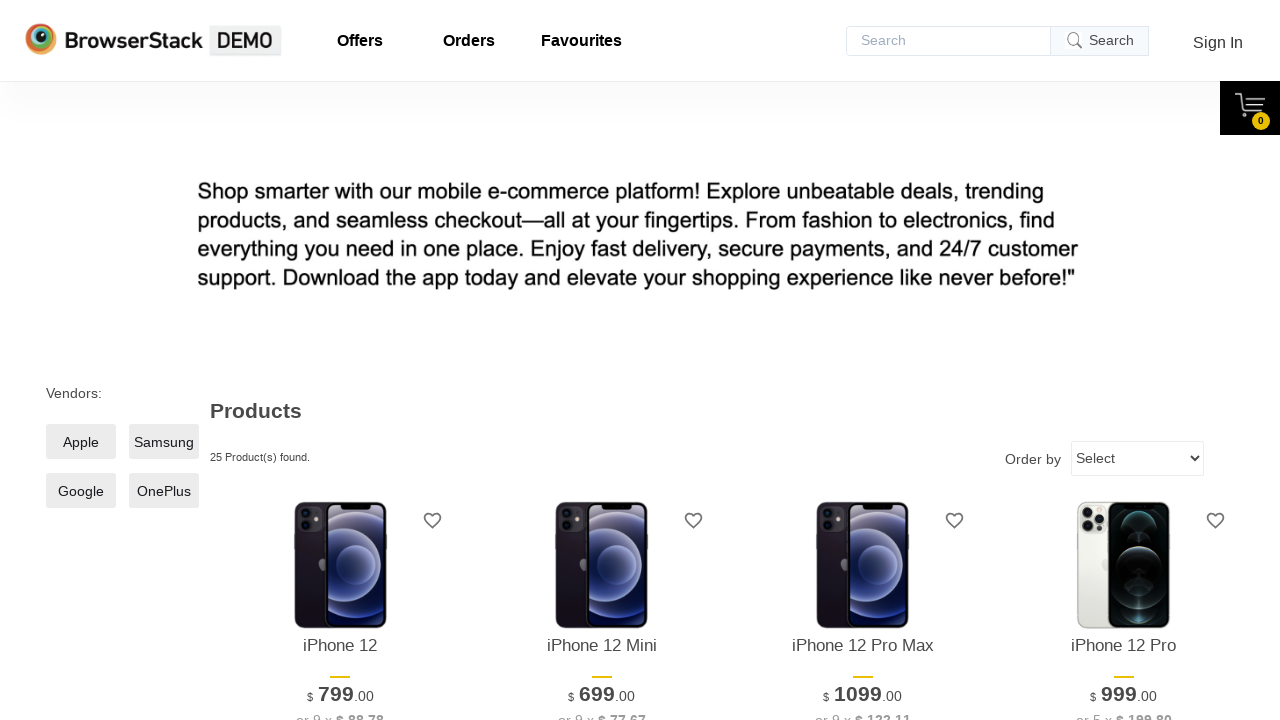

Page loaded and title verified as 'StackDemo'
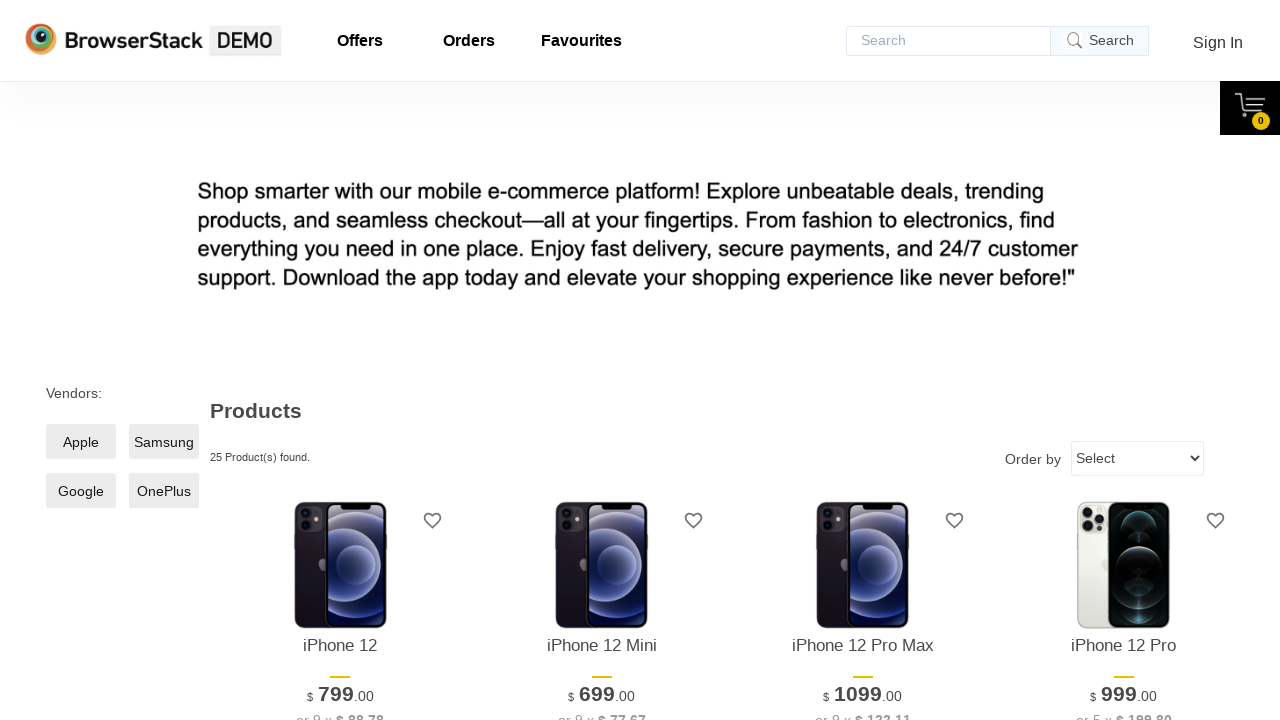

Located first product element on page
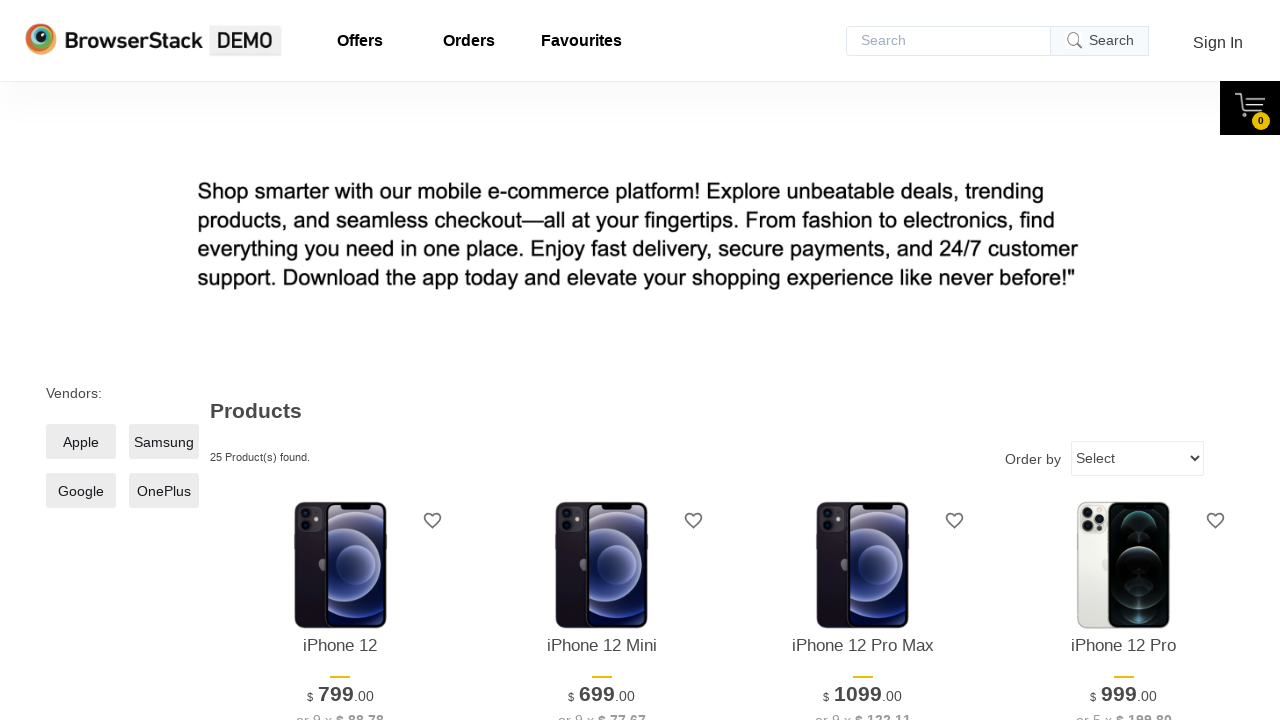

Retrieved product text: 'iPhone 12'
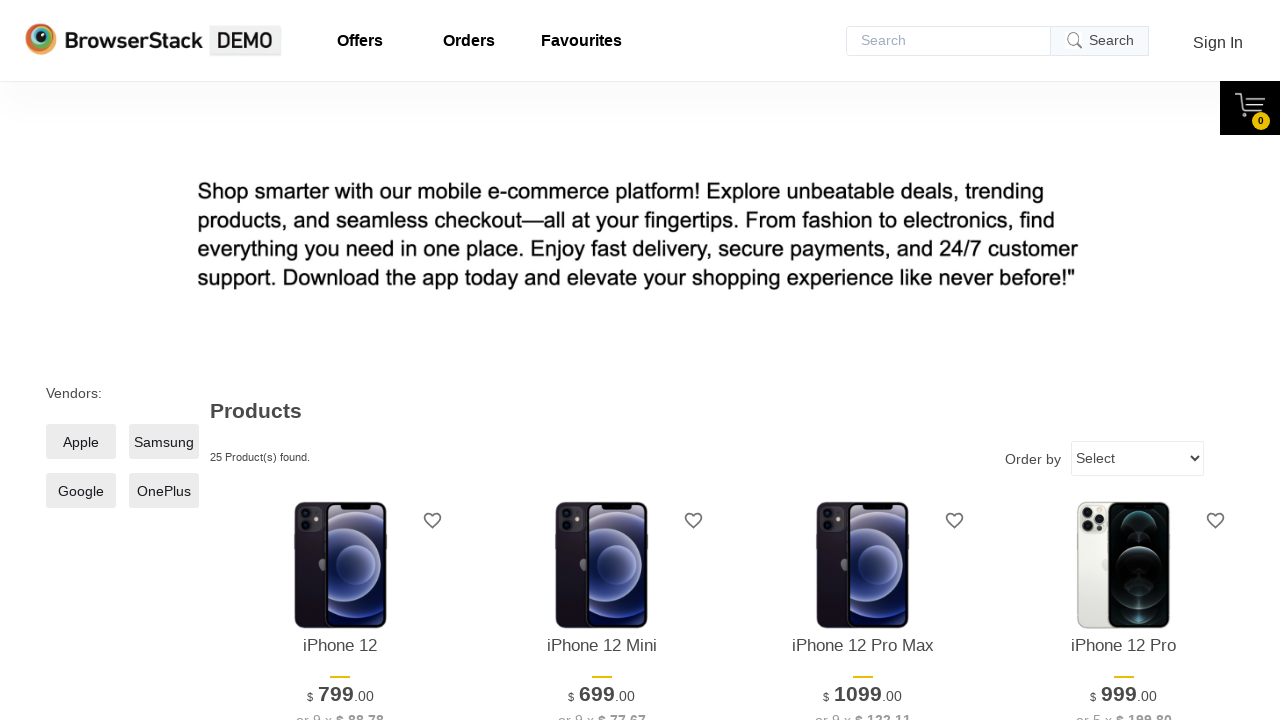

Located 'Add to cart' button for first product
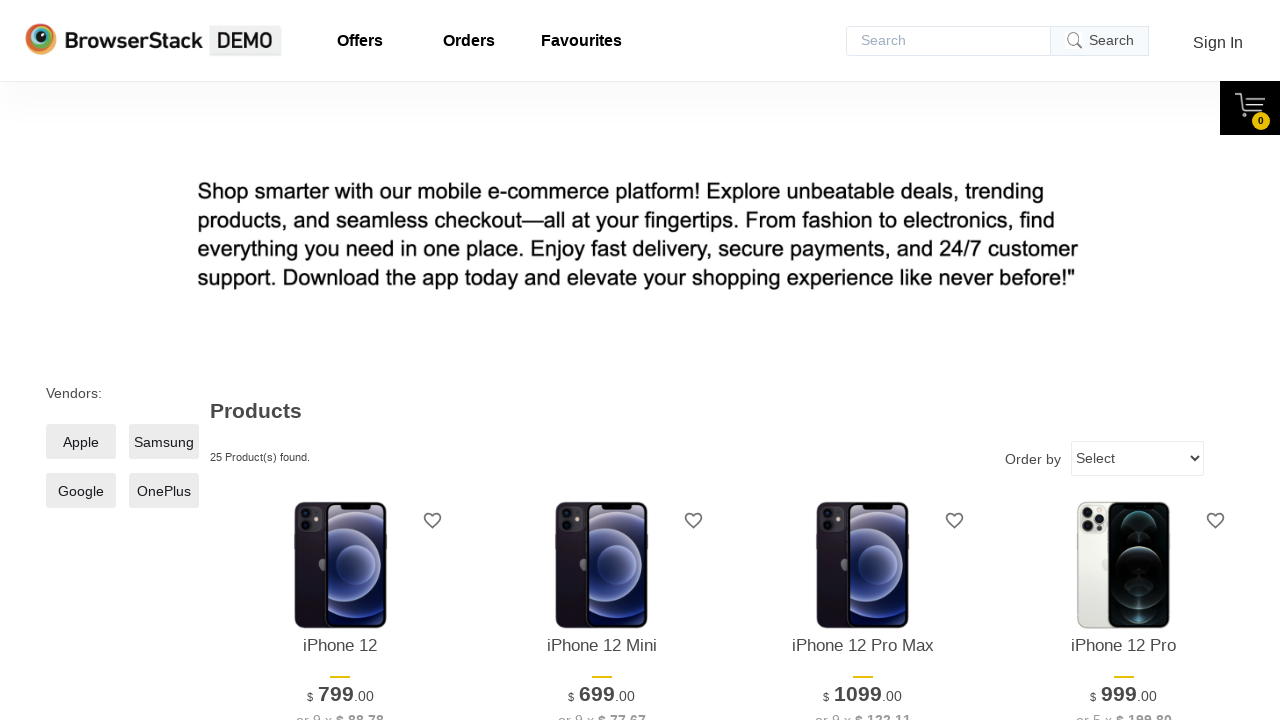

Clicked 'Add to cart' button
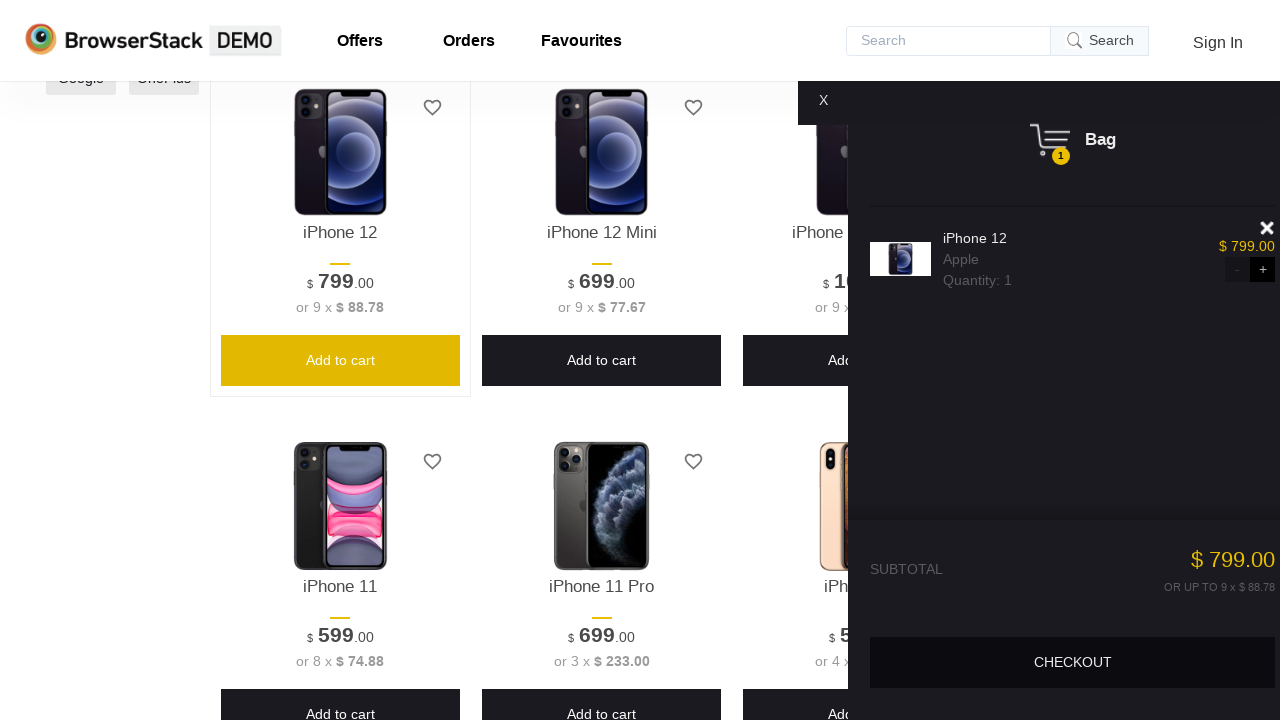

Cart pane appeared on screen
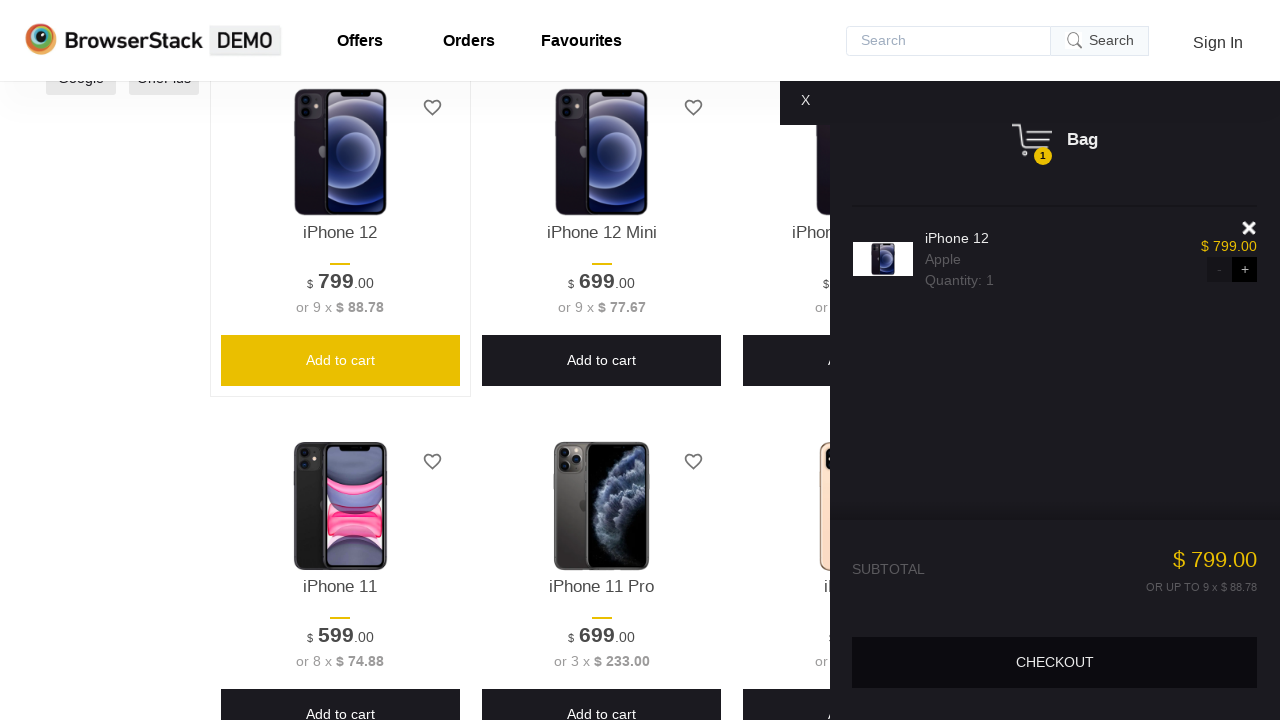

Located product in cart pane
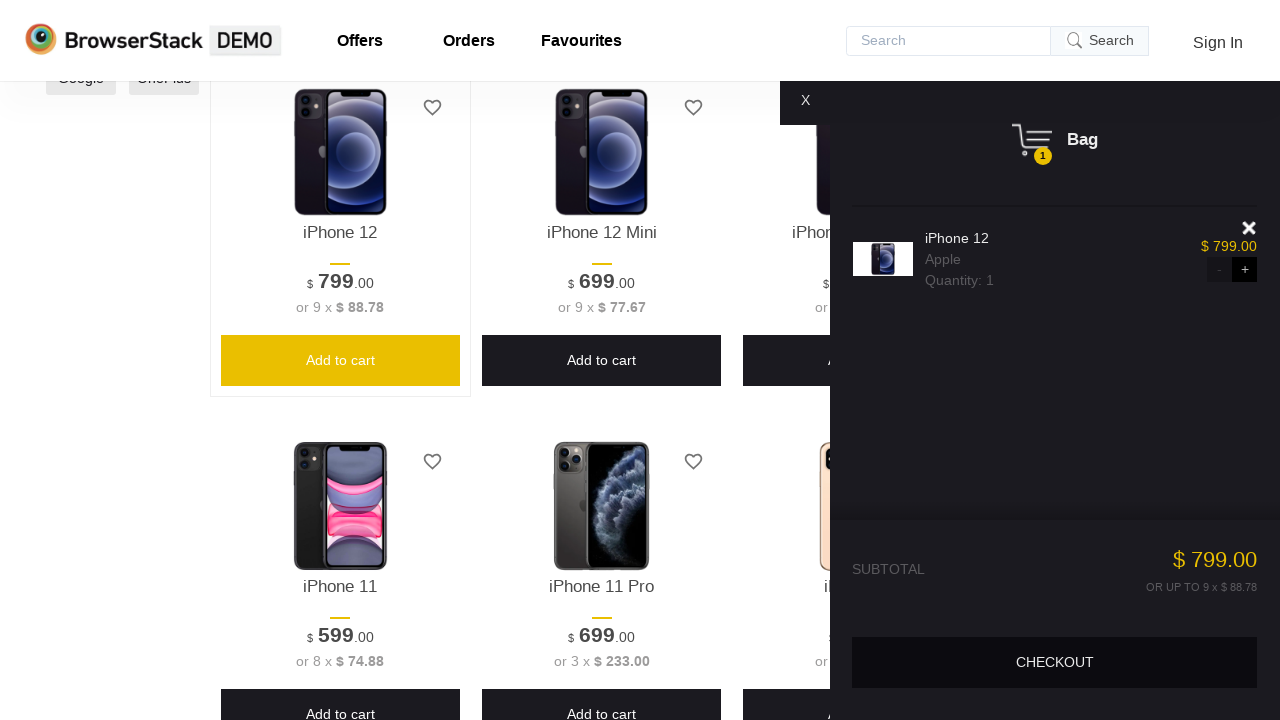

Retrieved product text from cart: 'iPhone 12'
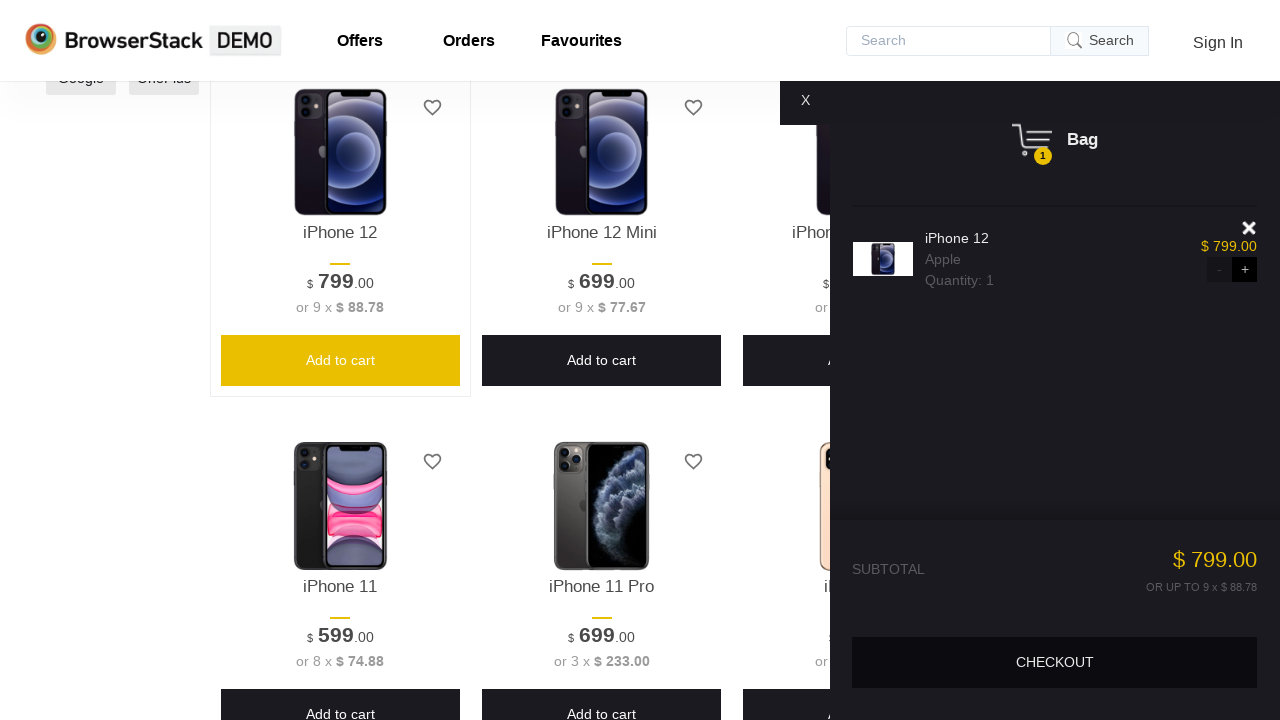

Verified product in cart matches product on page
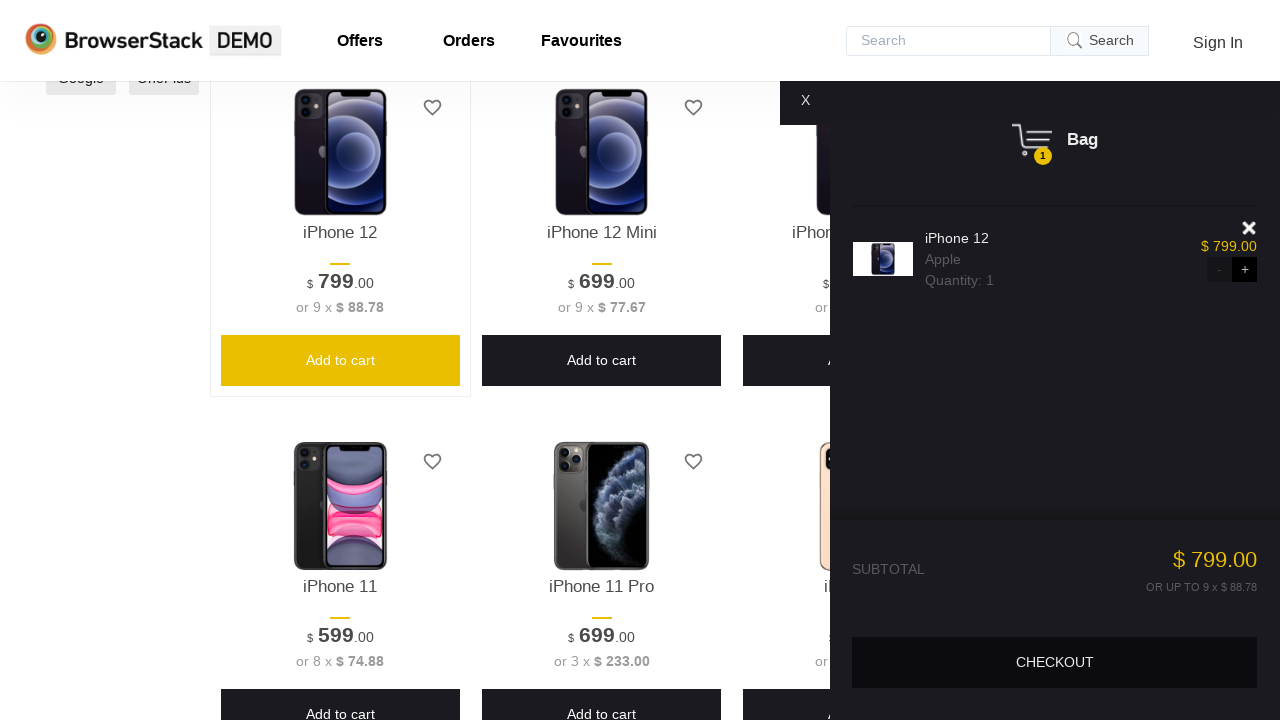

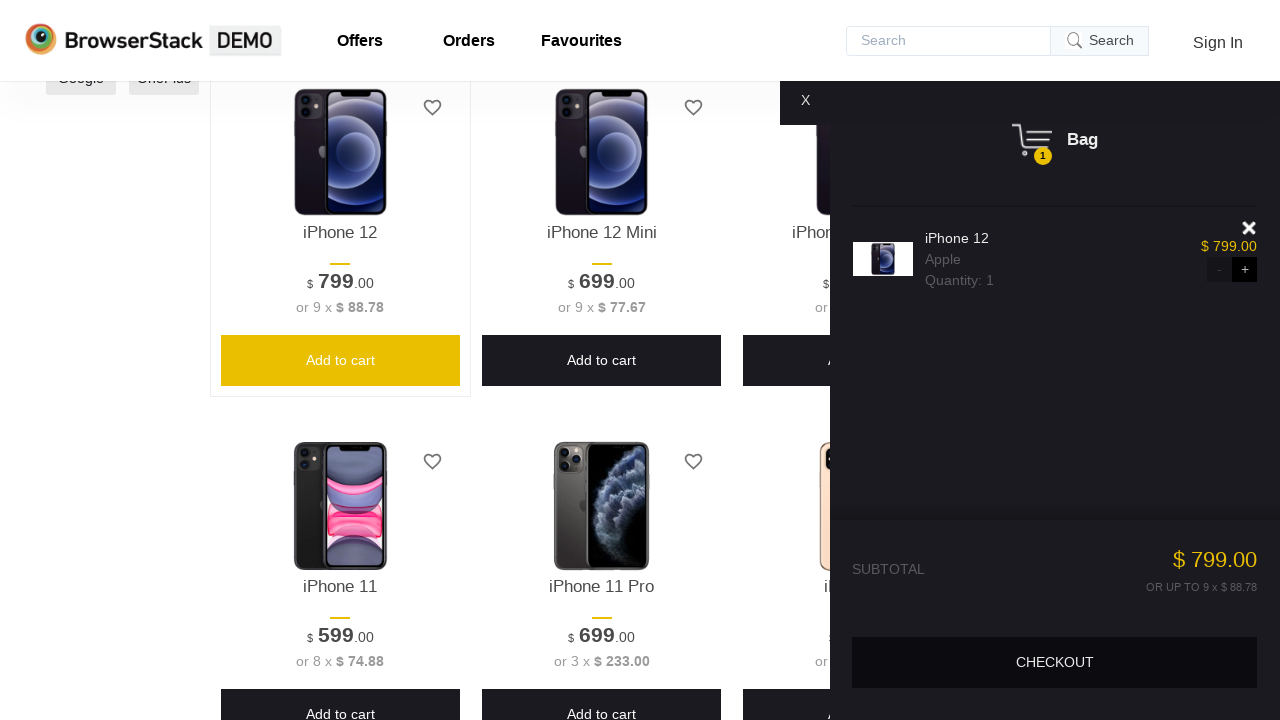